Tests FAQ accordion item 1 - clicks on the second important question about ordering multiple scooters and verifies the answer is displayed

Starting URL: https://qa-scooter.praktikum-services.ru/

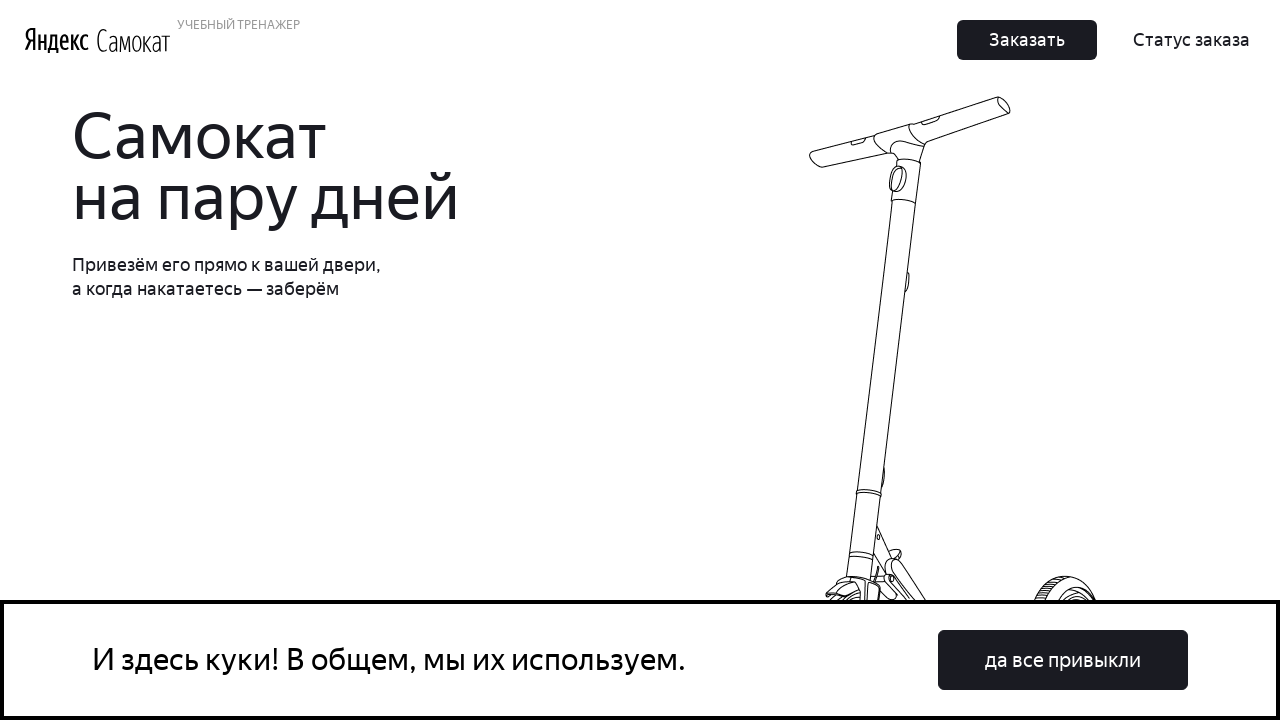

Page loaded with domcontentloaded state
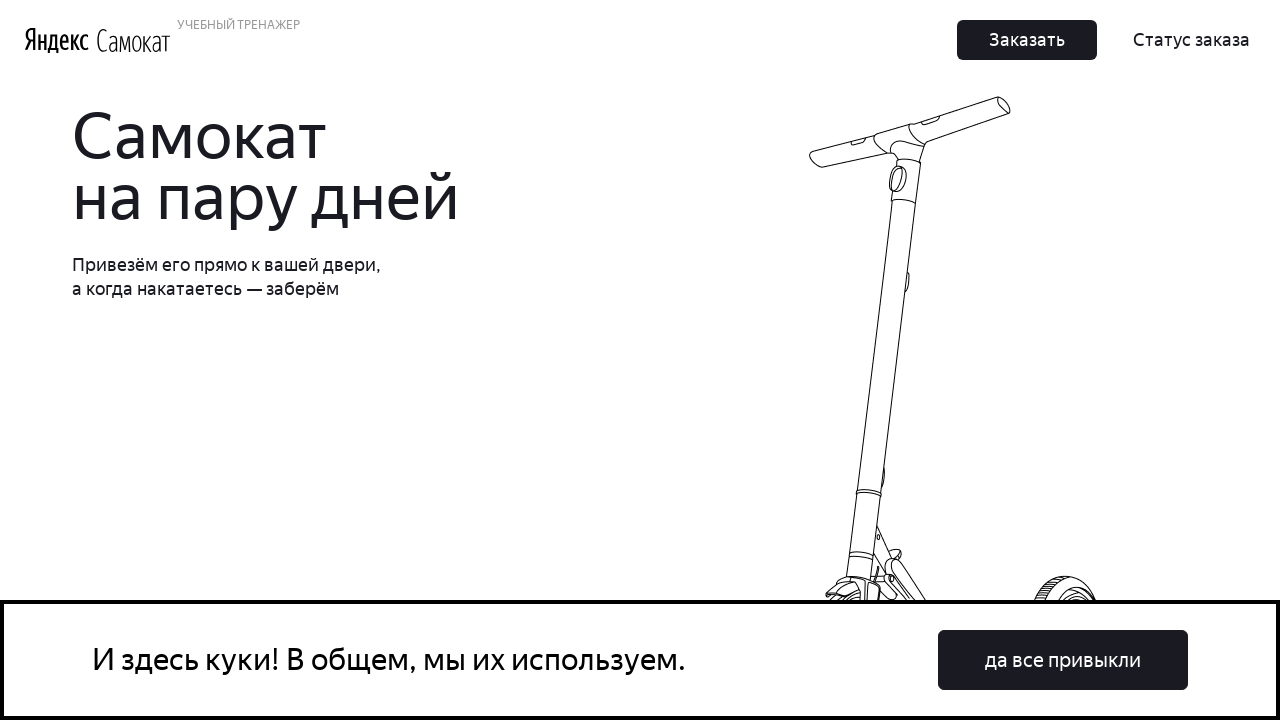

Scrolled to bottom of page to reveal FAQ section
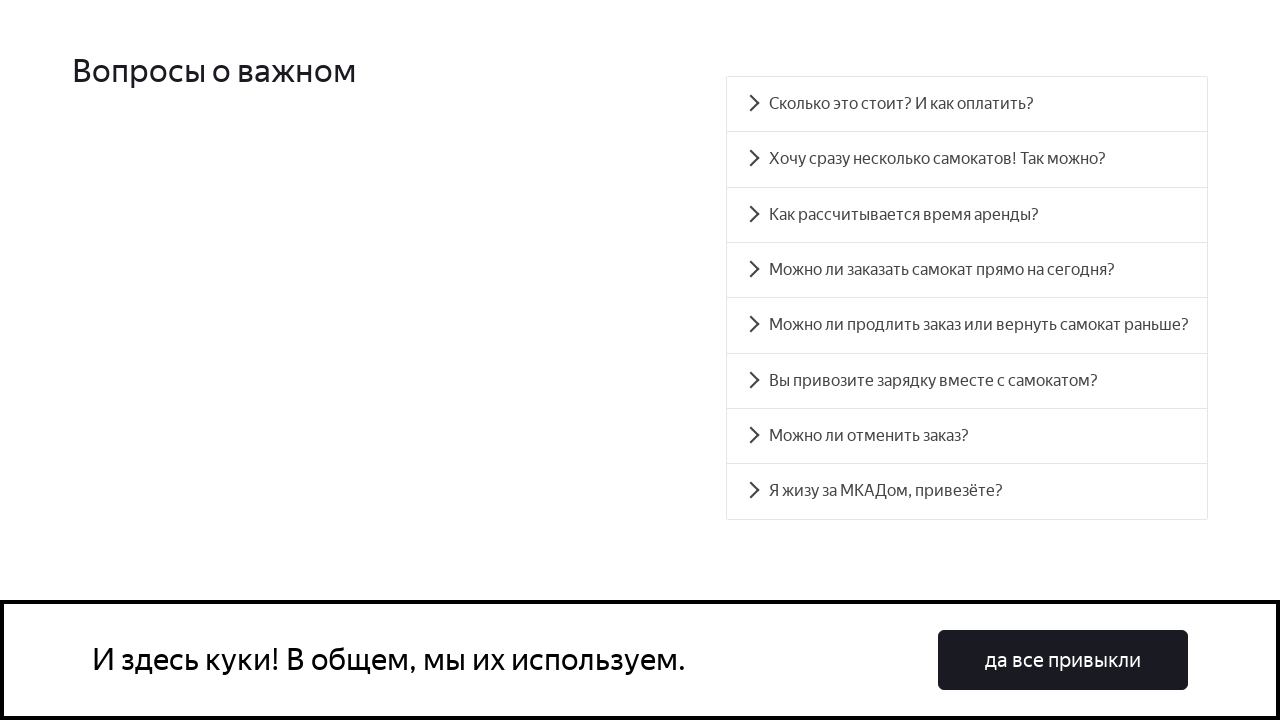

Clicked on second important question about ordering multiple scooters (accordion item 1) at (967, 159) on #accordion__heading-1
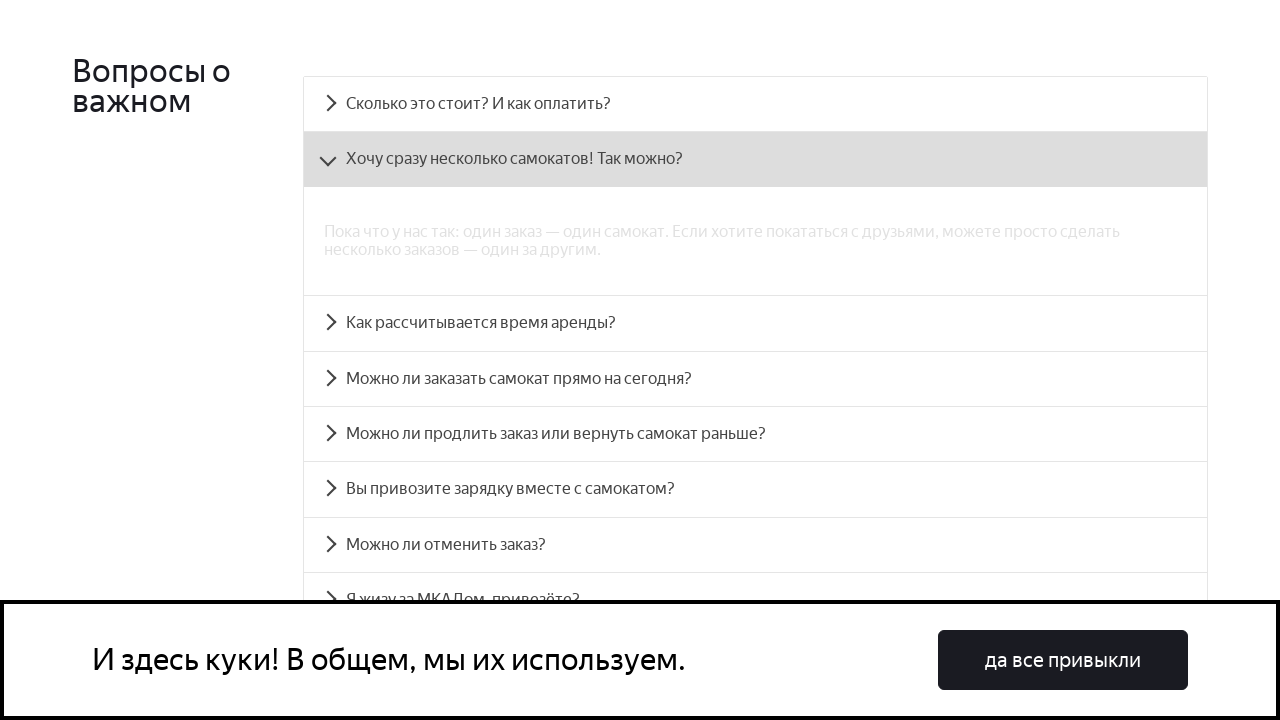

Accordion content became visible - answer to question about multiple scooters displayed
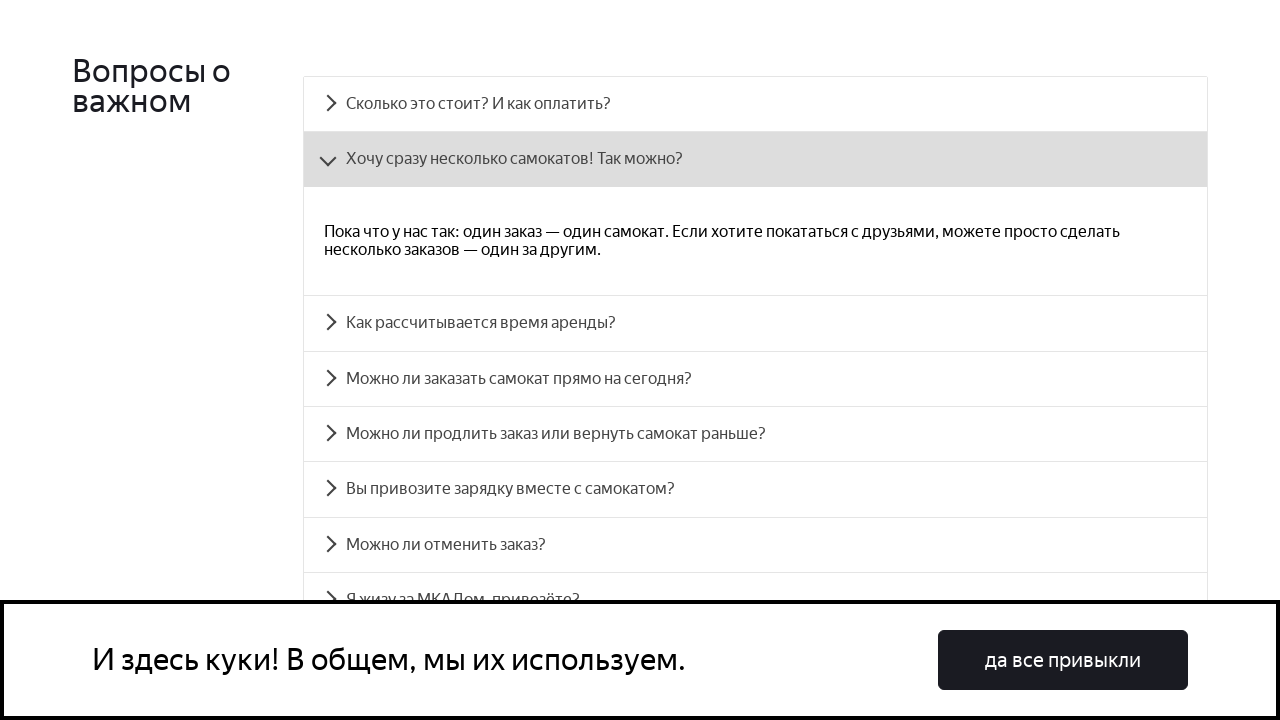

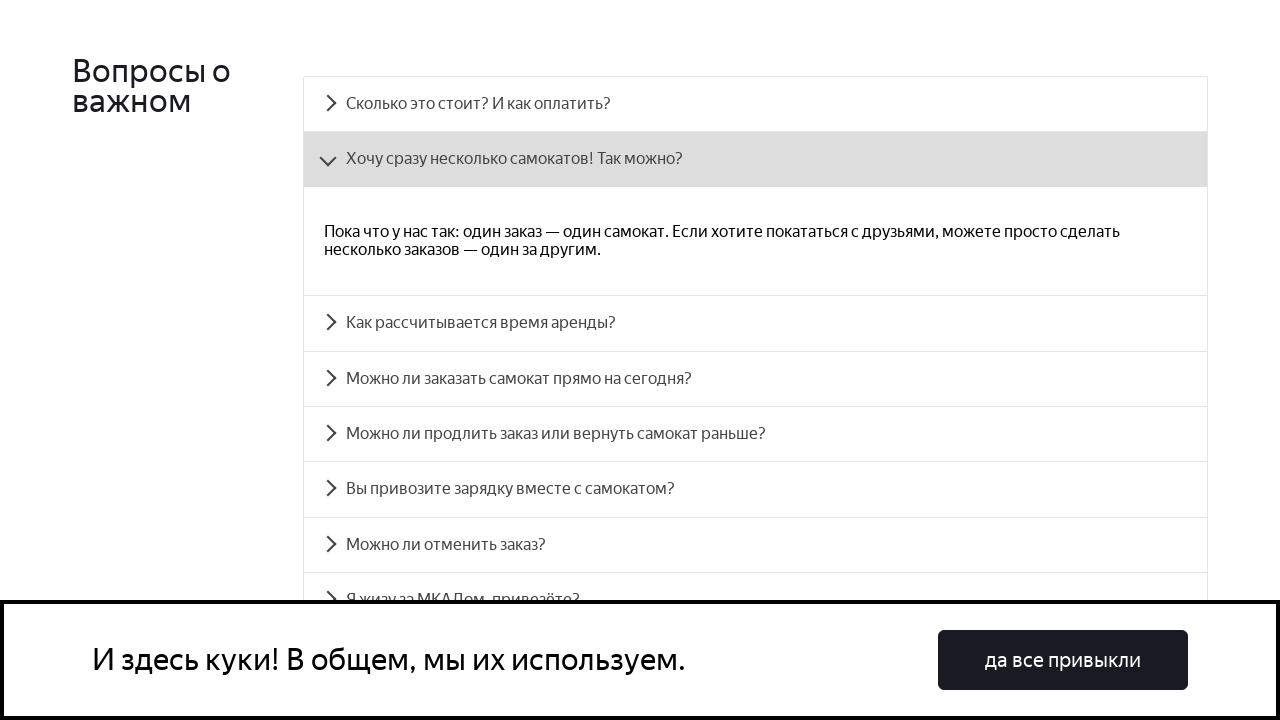